Tests the contact form functionality by navigating to Contact Us page, filling in name, email, and enquiry fields, and submitting the form

Starting URL: https://naveenautomationlabs.com/opencart/index.php?route=common/home

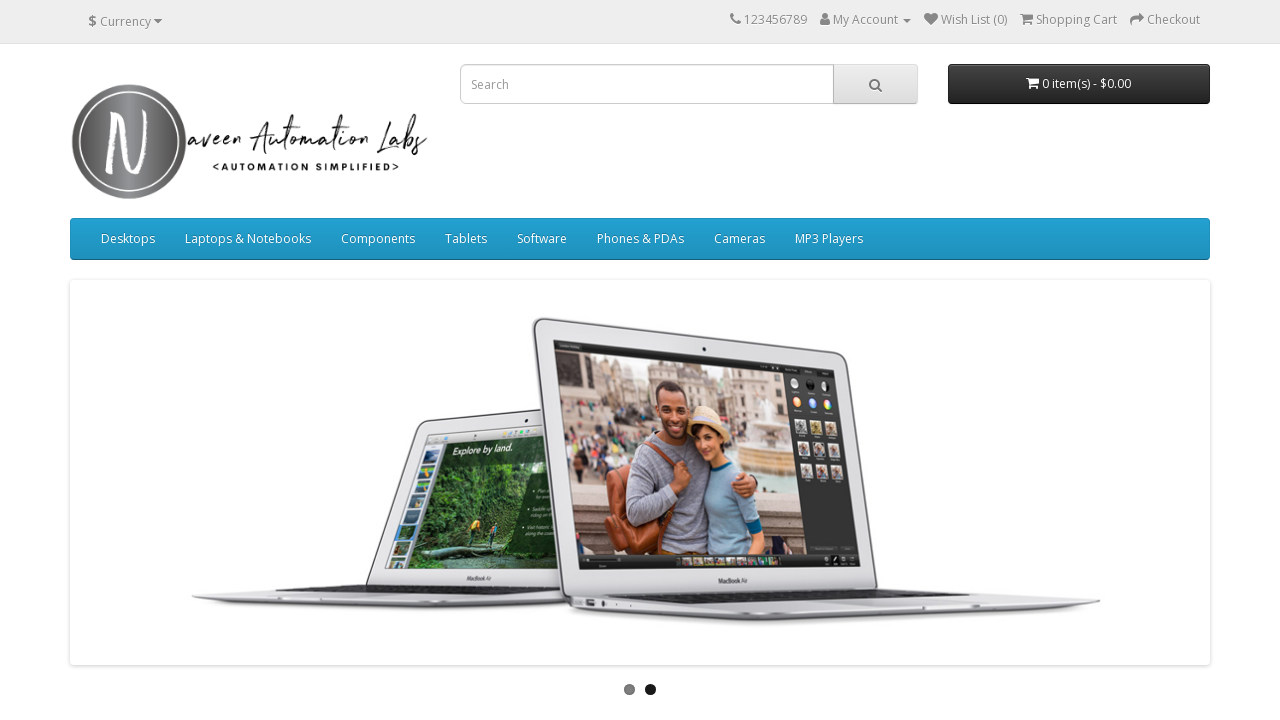

Clicked on Contact Us link at (394, 549) on xpath=//a[text()='Contact Us']
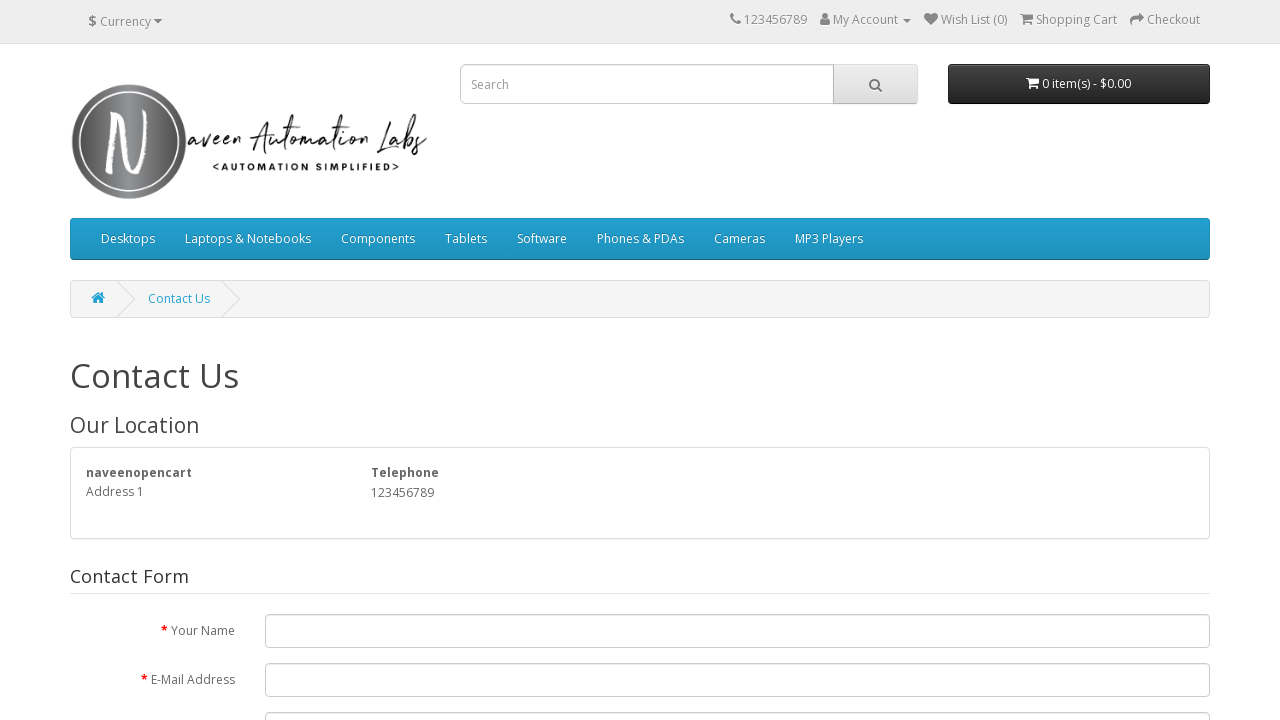

Filled name field with 'Hamneet Kaur' on input[id^='input-n']
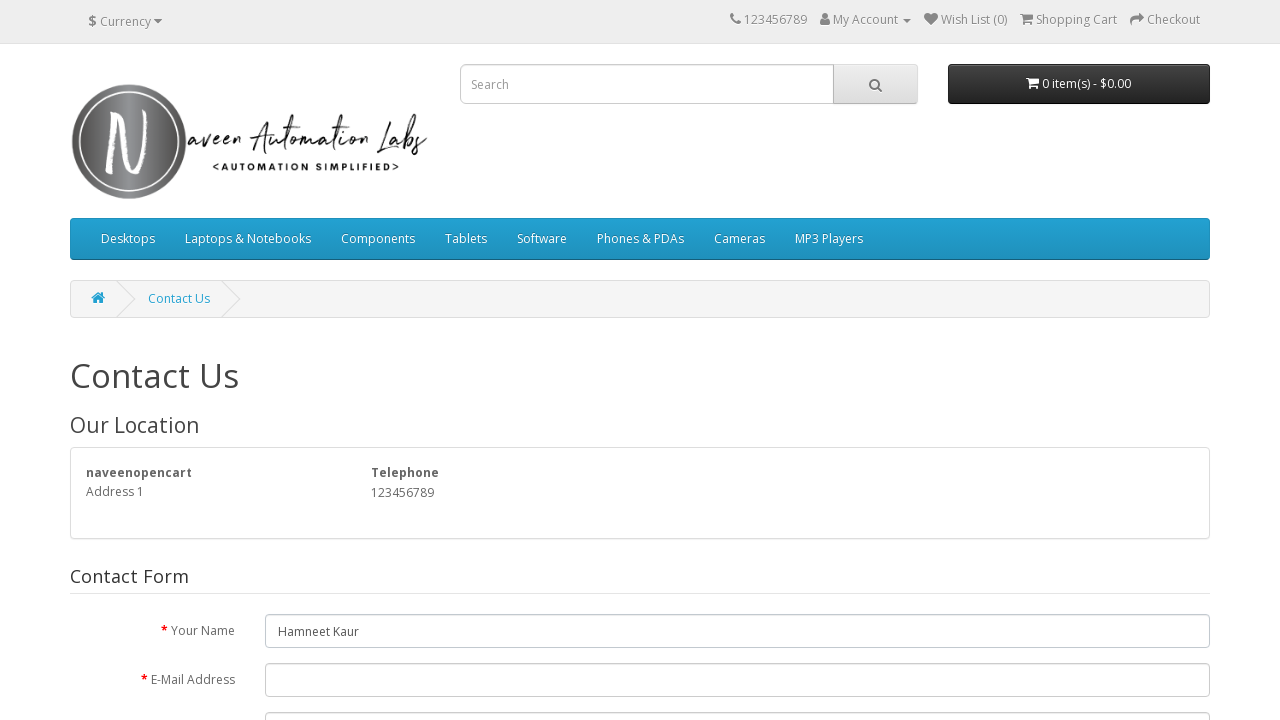

Filled email field with 'hamneet@gmail.com' on input[id^='input-e']
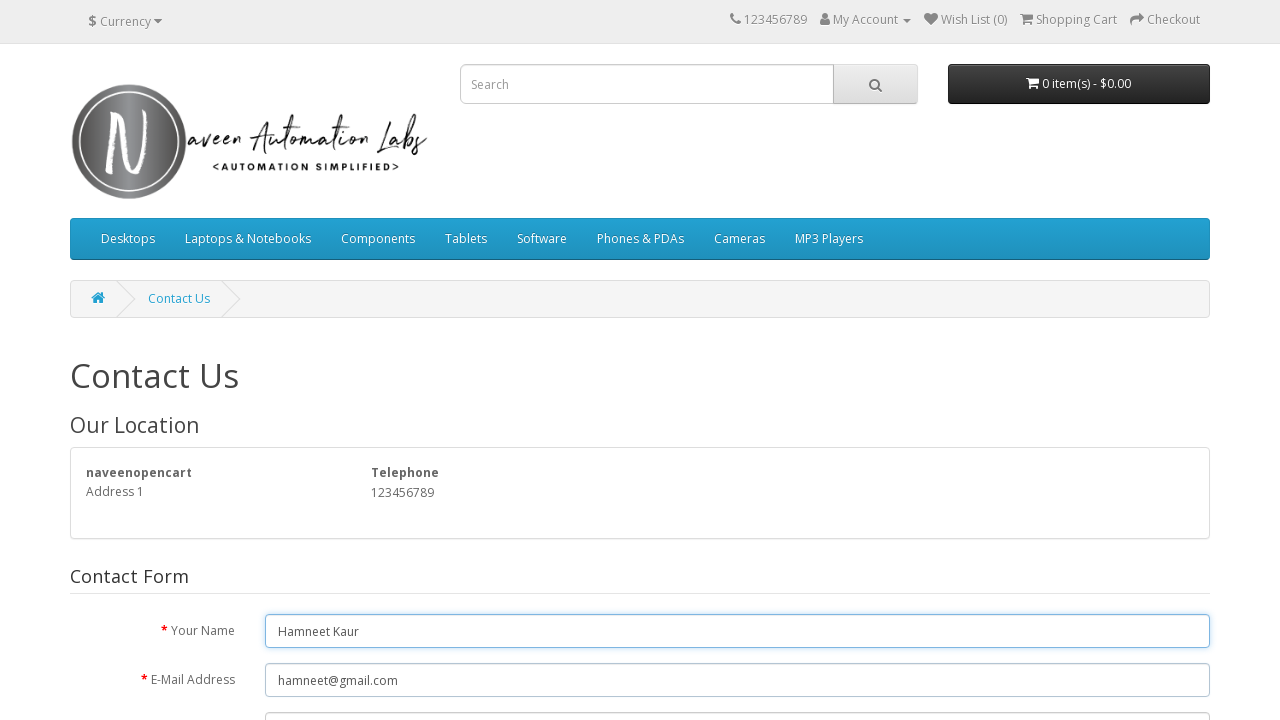

Filled enquiry field with initial text on textarea[id^='input-e']
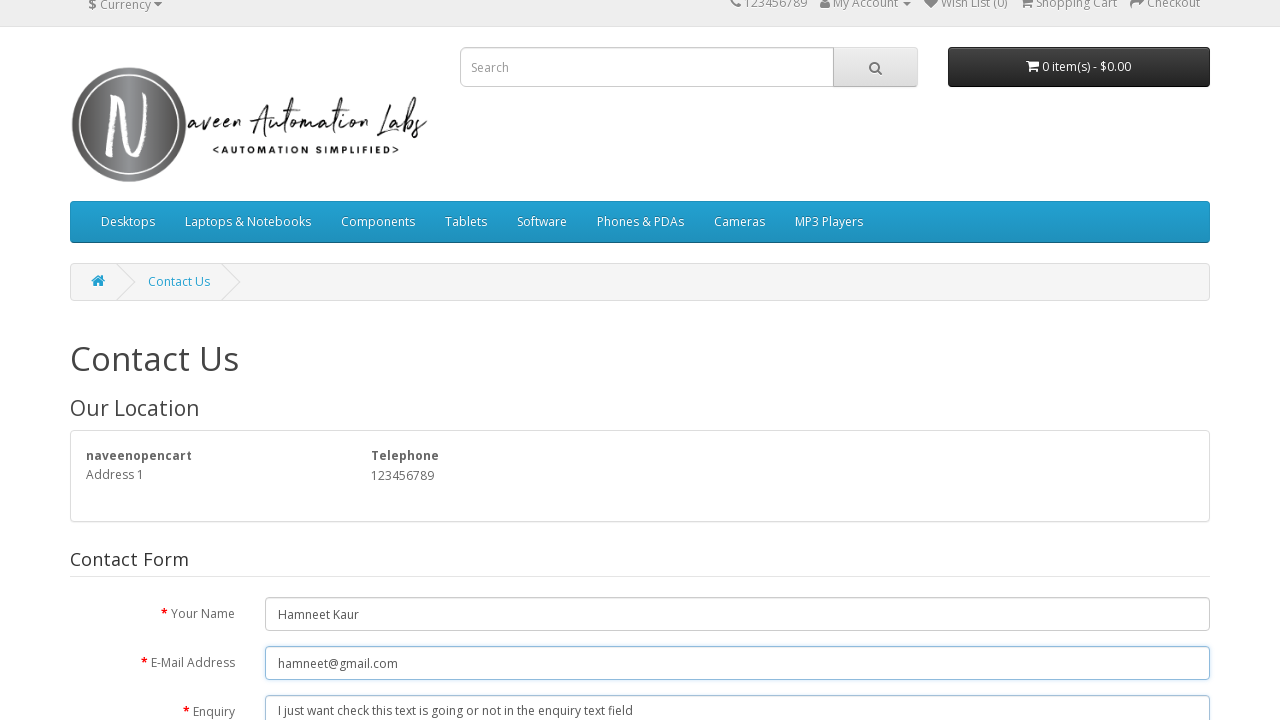

Cleared and refilled enquiry field with new text on textarea[id^='input-e']
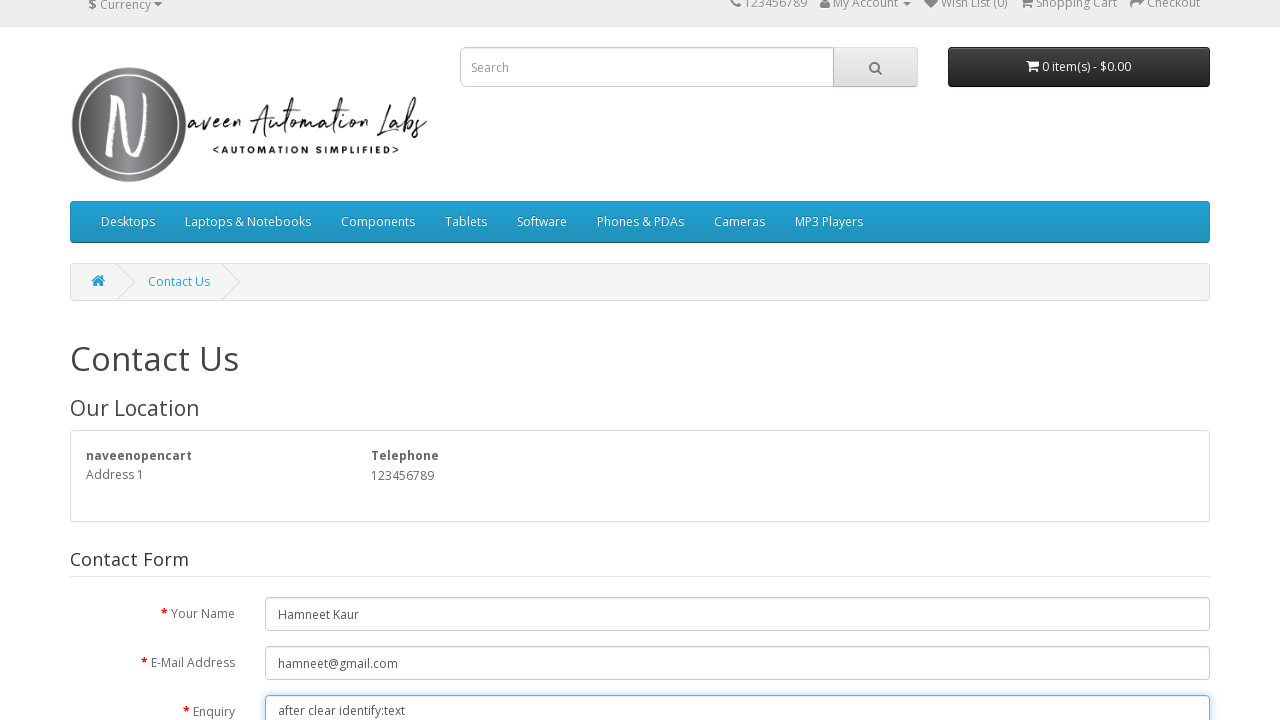

Clicked Submit button to submit the contact form at (1178, 427) on input[value='Submit']
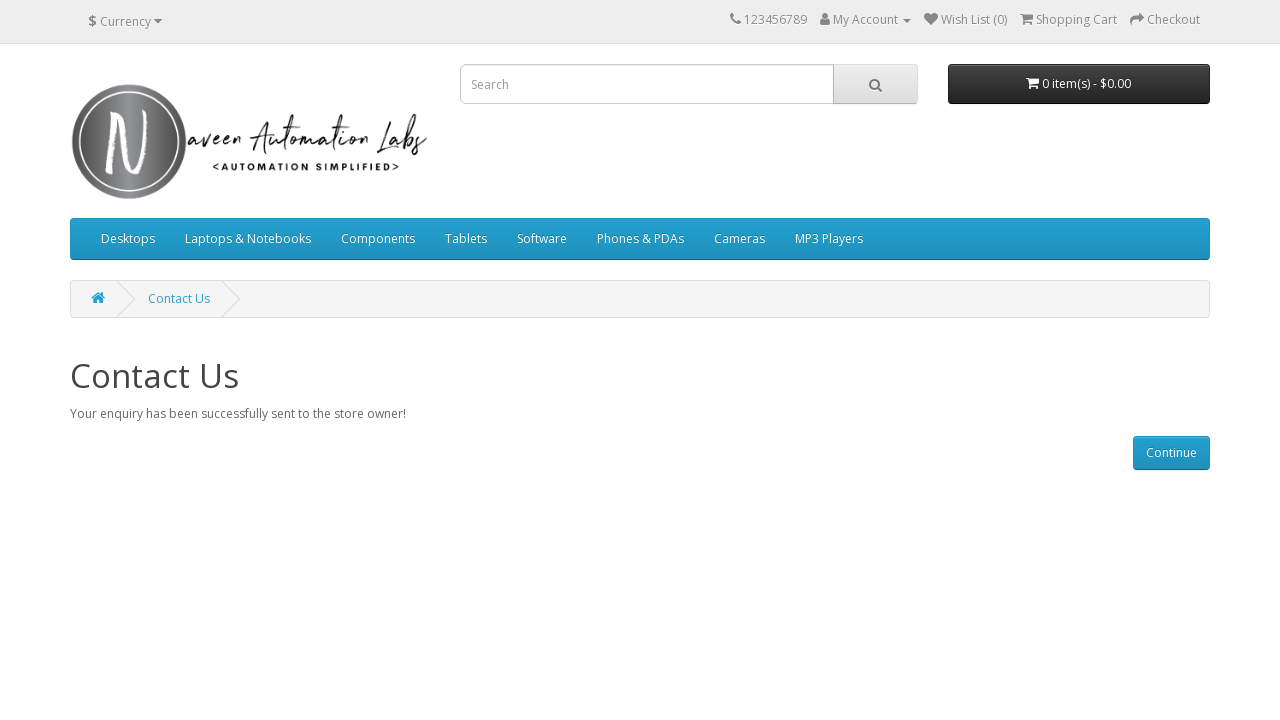

Success message appeared confirming enquiry was sent
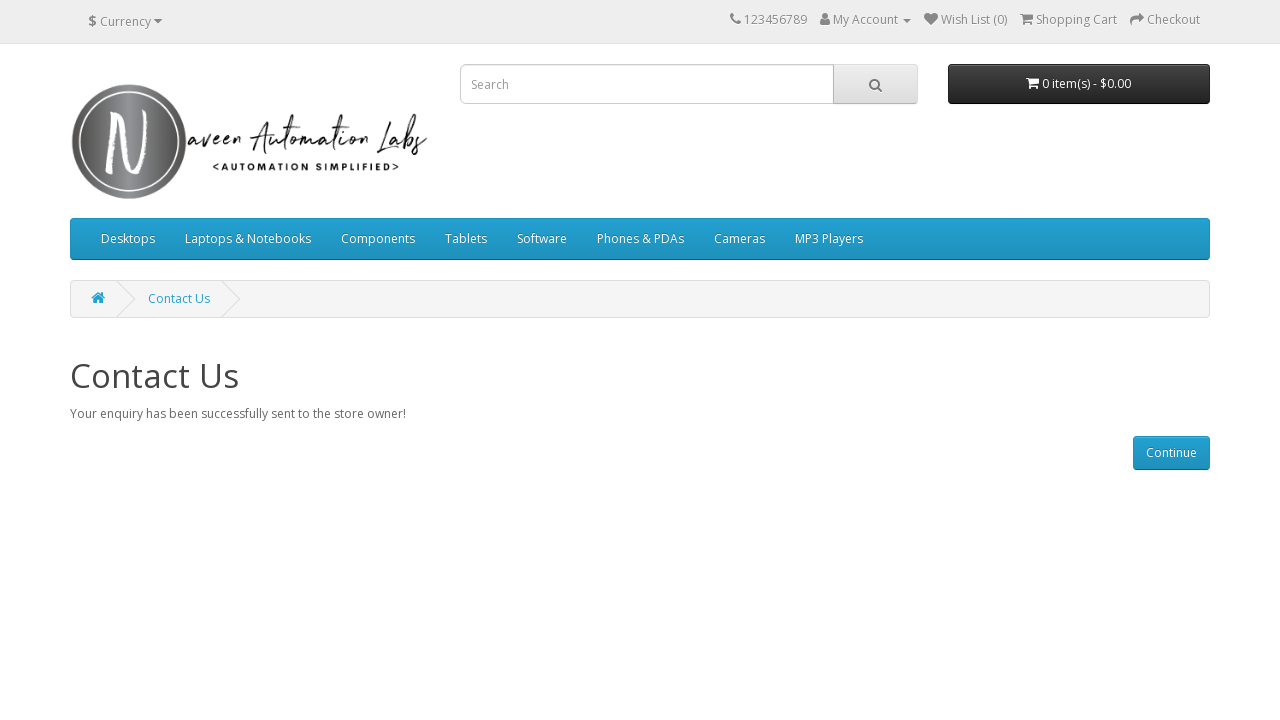

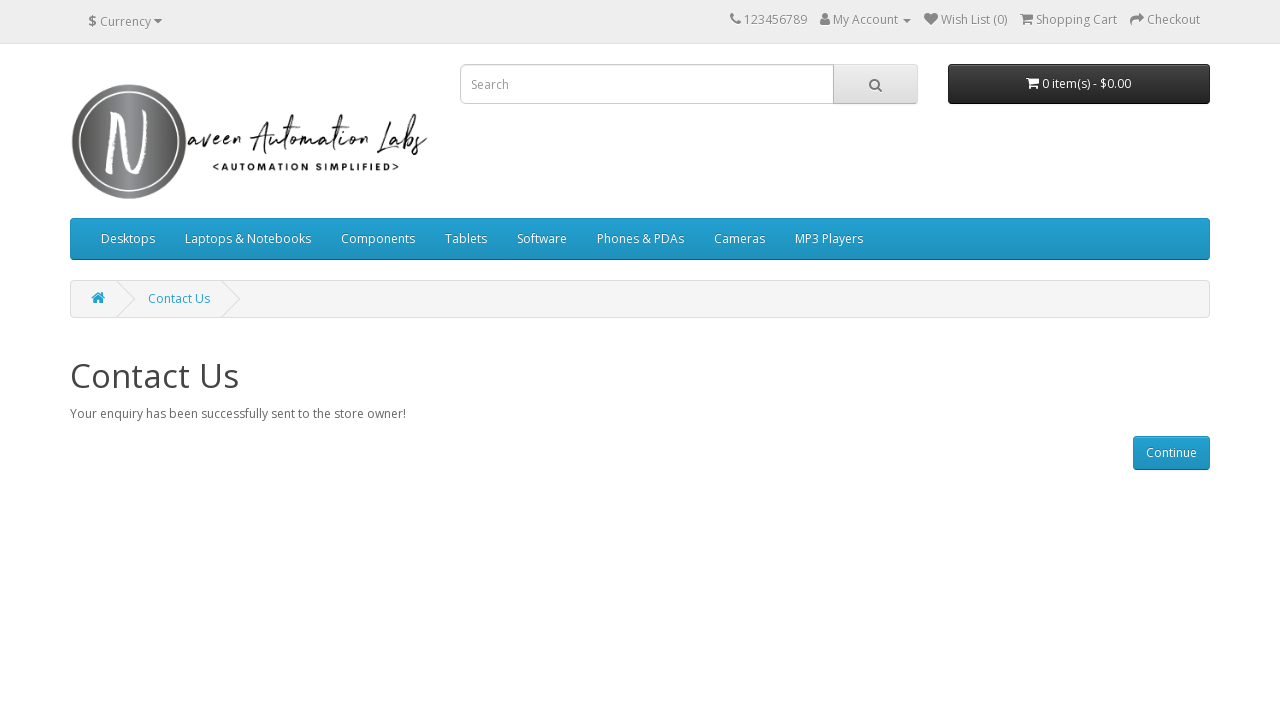